Tests unmarking todo items as complete by unchecking their checkboxes

Starting URL: https://demo.playwright.dev/todomvc

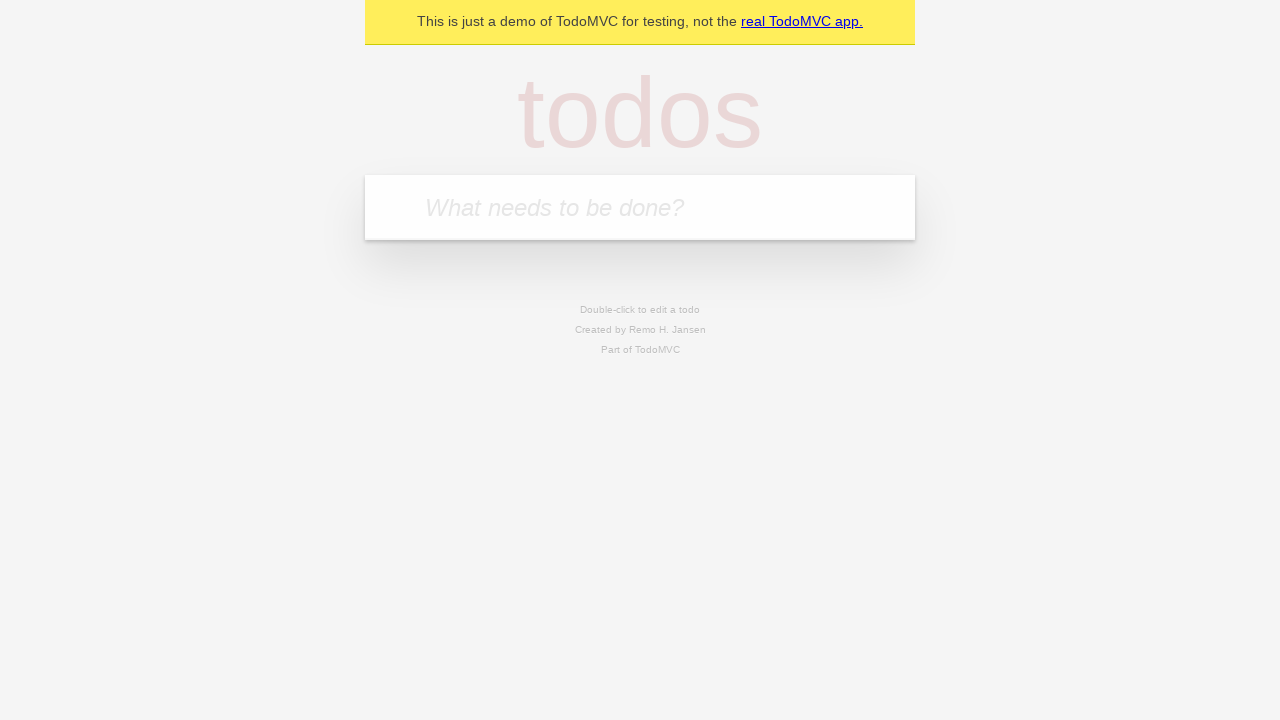

Filled todo input with 'buy some cheese' on internal:attr=[placeholder="What needs to be done?"i]
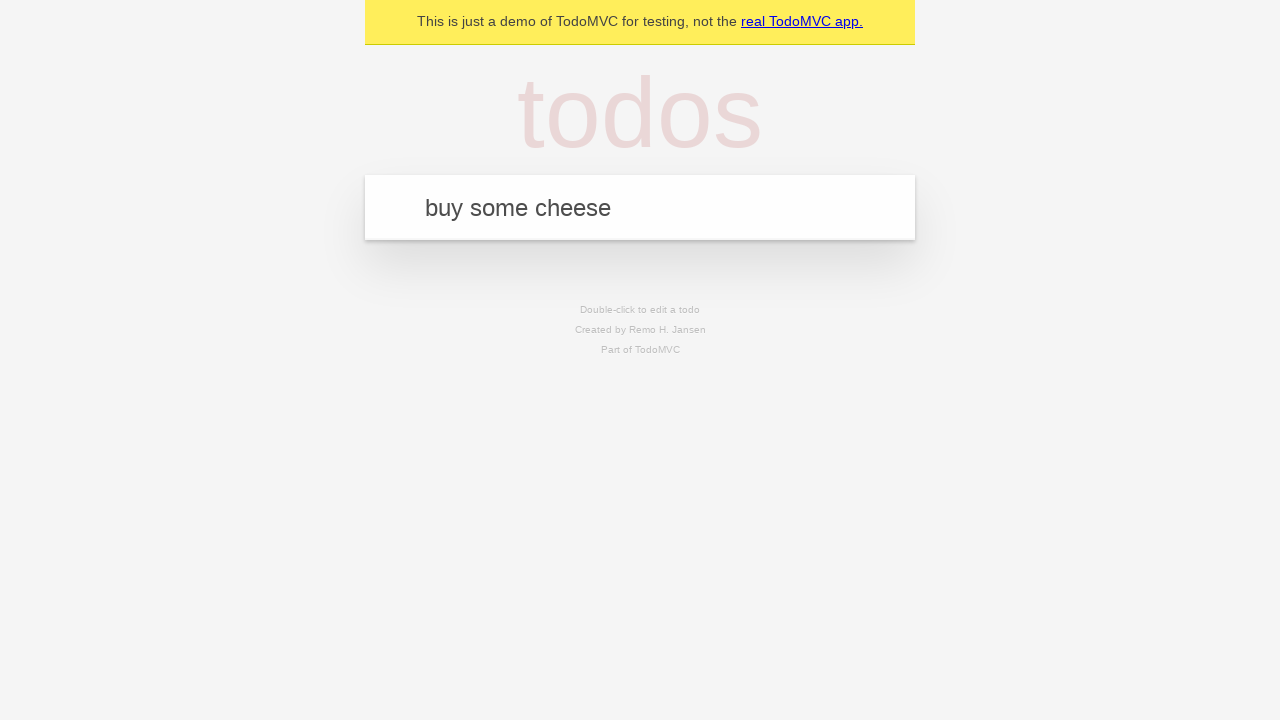

Pressed Enter to create todo item 'buy some cheese' on internal:attr=[placeholder="What needs to be done?"i]
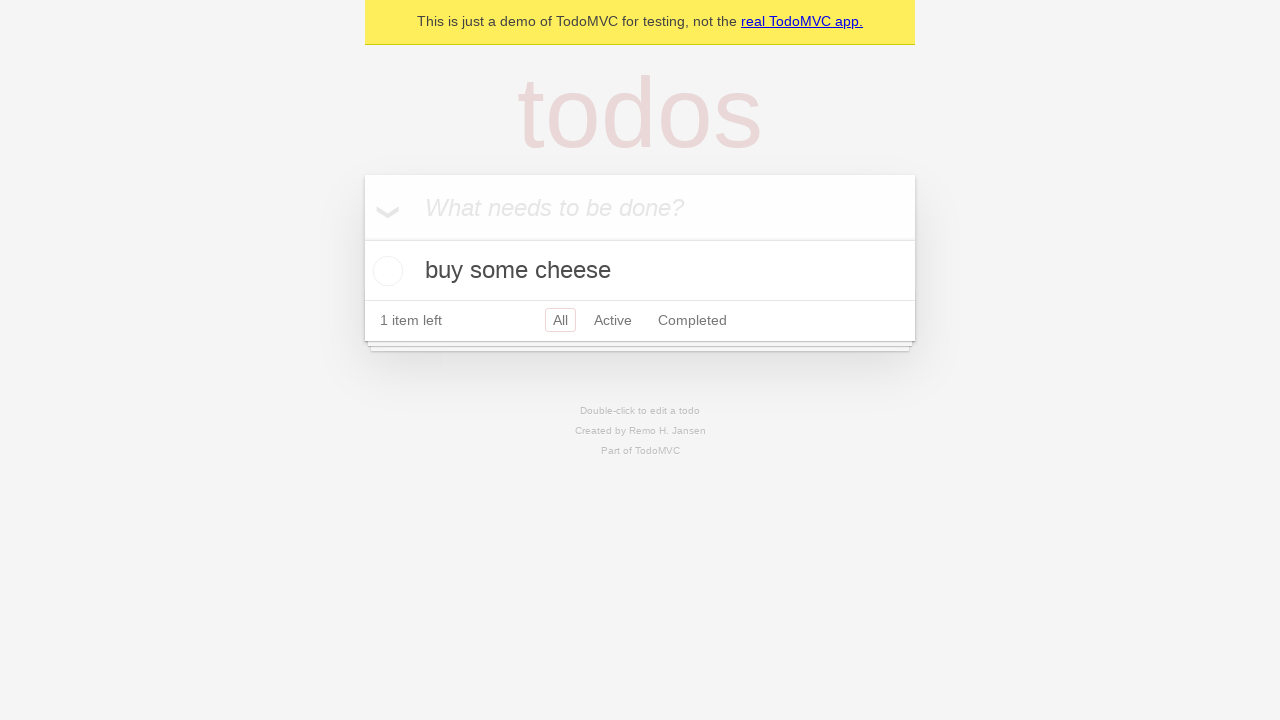

Filled todo input with 'feed the cat' on internal:attr=[placeholder="What needs to be done?"i]
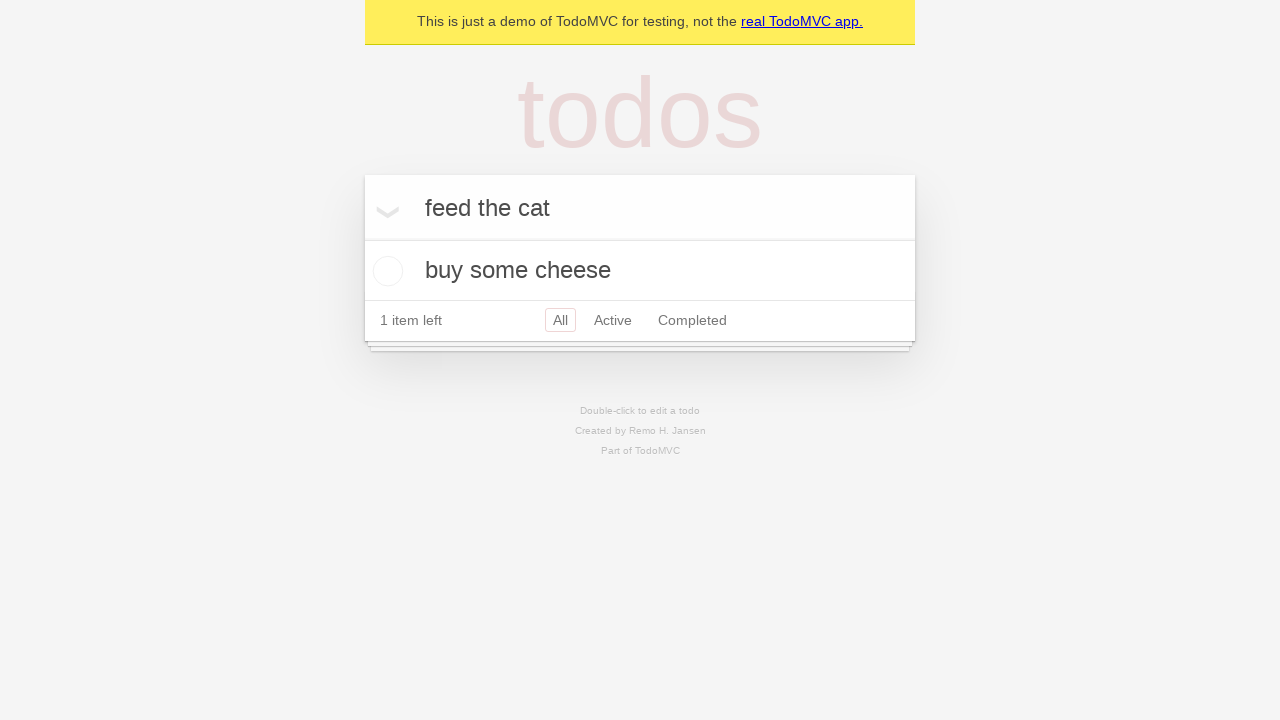

Pressed Enter to create todo item 'feed the cat' on internal:attr=[placeholder="What needs to be done?"i]
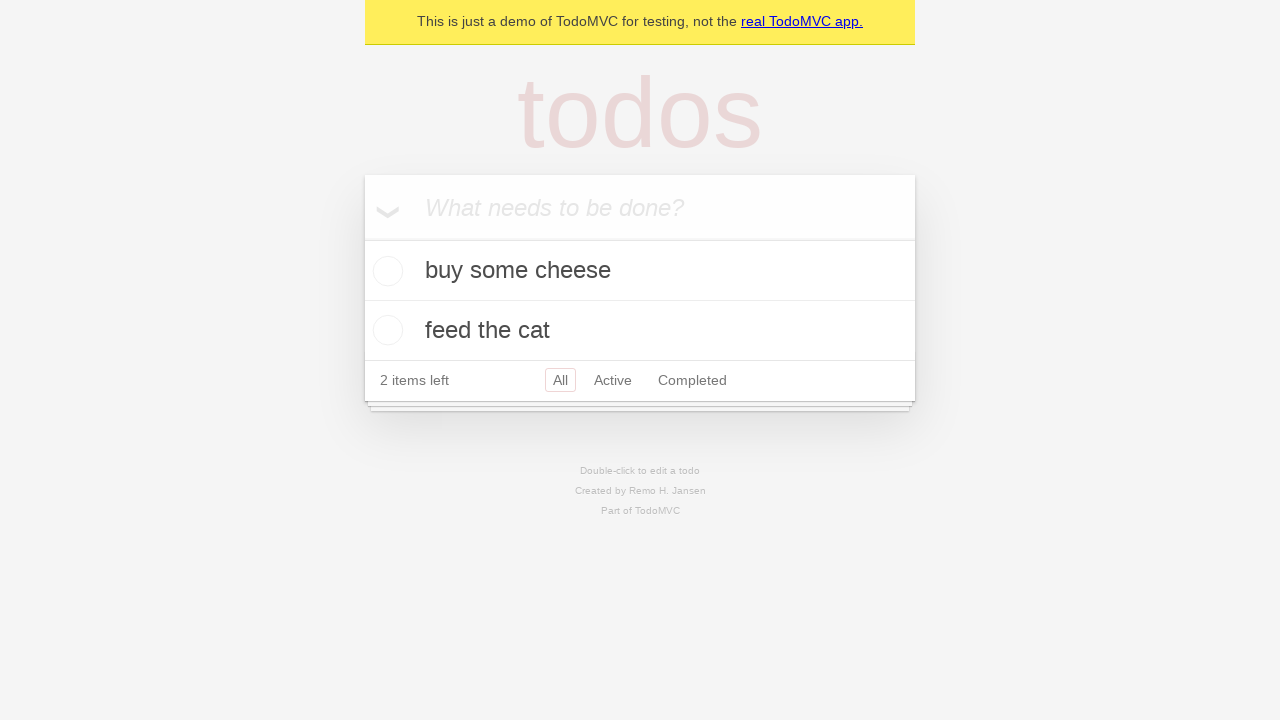

Waited for todo items to load
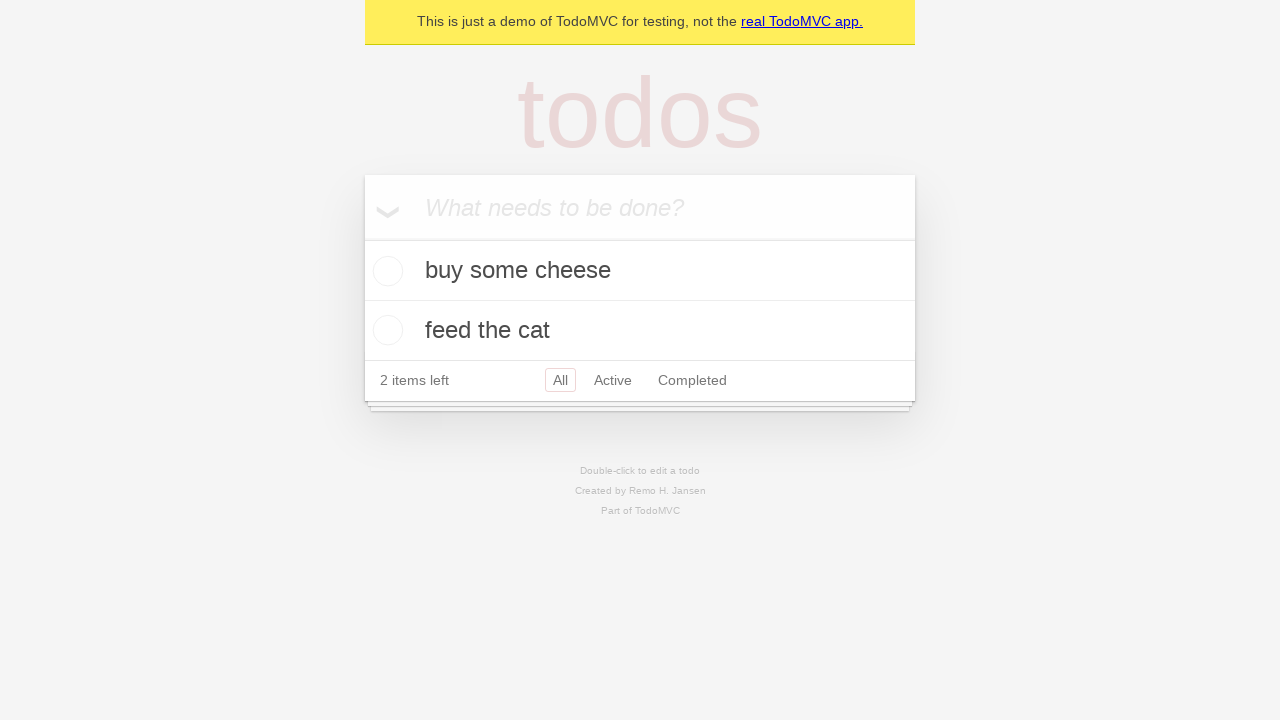

Checked the first todo item as complete at (385, 271) on internal:testid=[data-testid="todo-item"s] >> nth=0 >> internal:role=checkbox
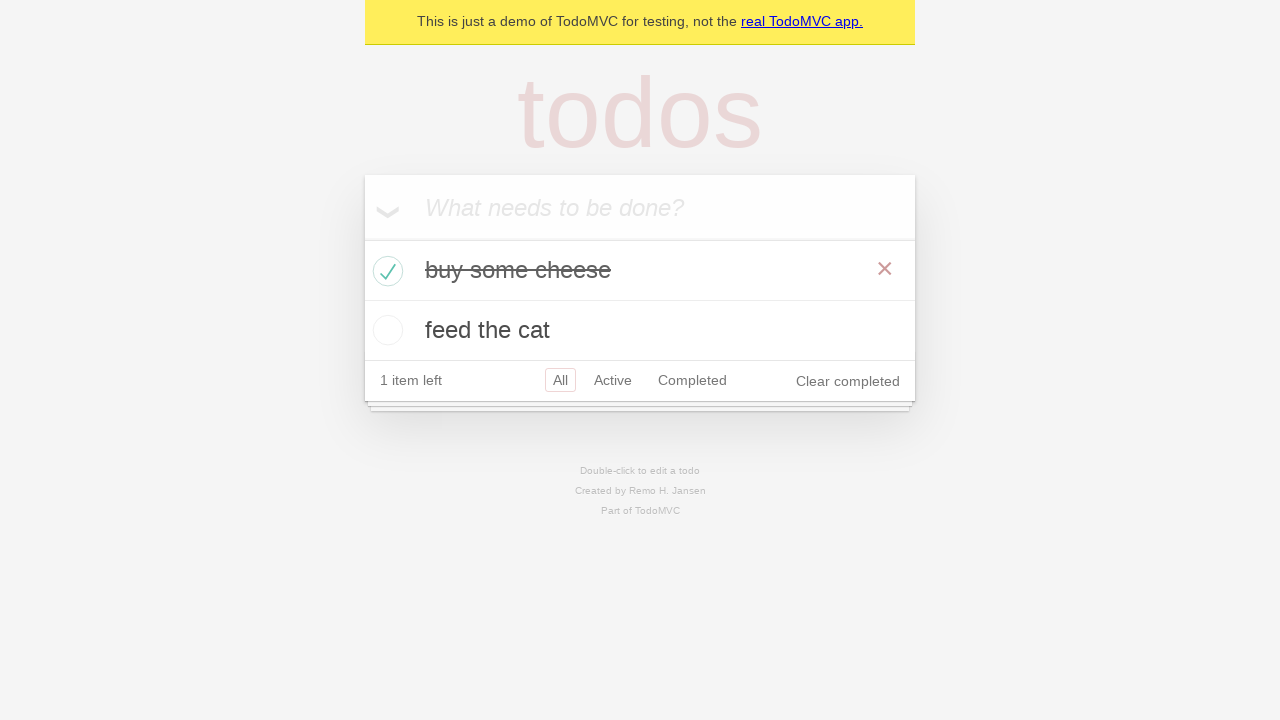

Unchecked the first todo item to mark it as incomplete at (385, 271) on internal:testid=[data-testid="todo-item"s] >> nth=0 >> internal:role=checkbox
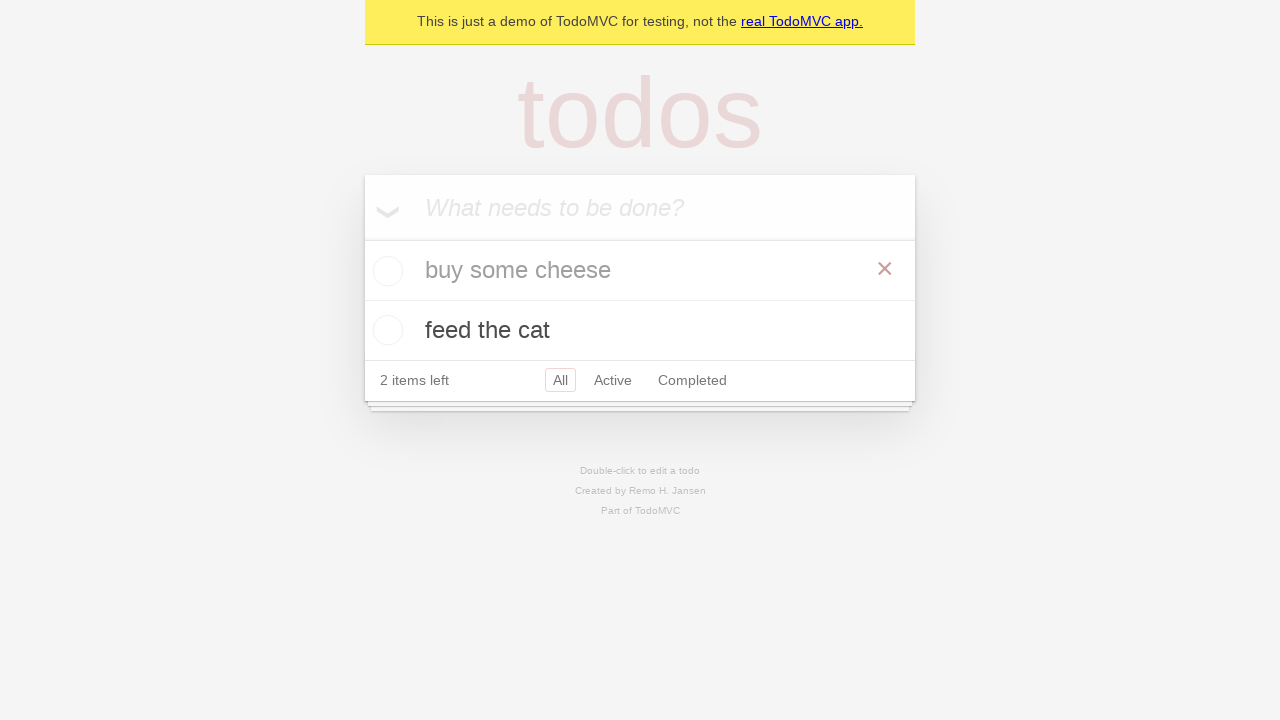

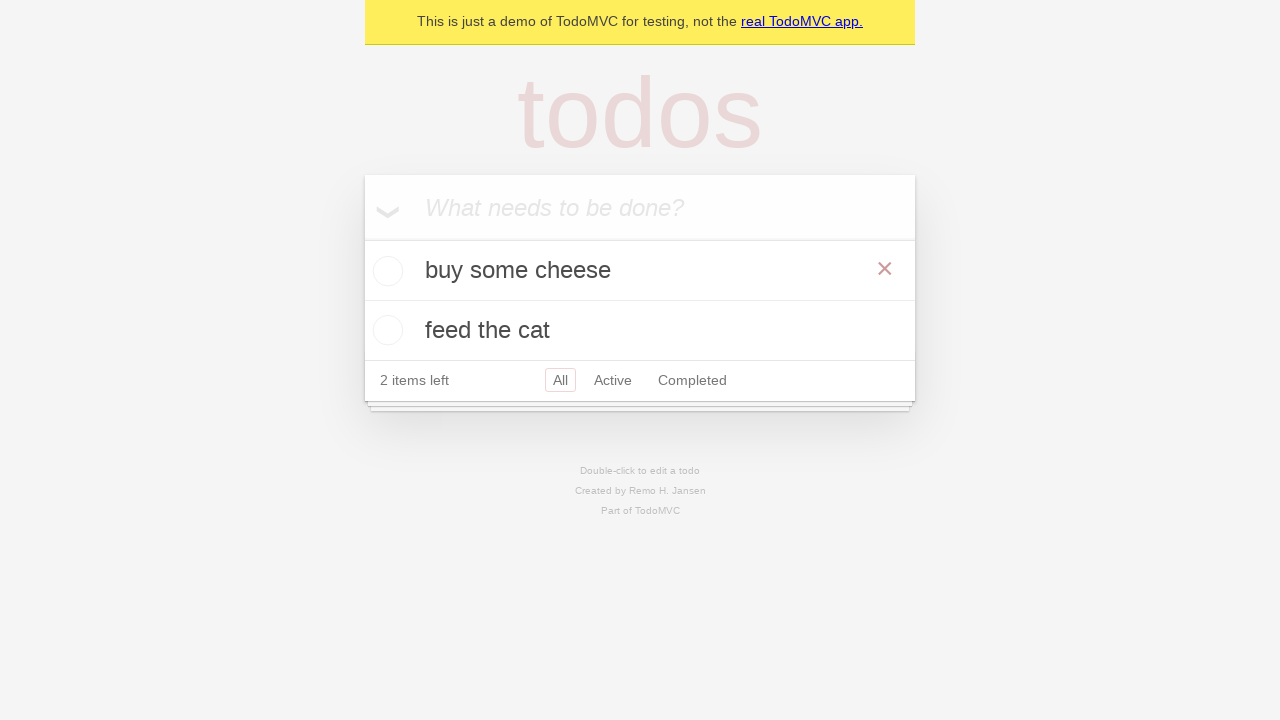